Verifies the categories panel is displayed with Categories, Phones, Laptops, and Monitors options

Starting URL: https://www.demoblaze.com/

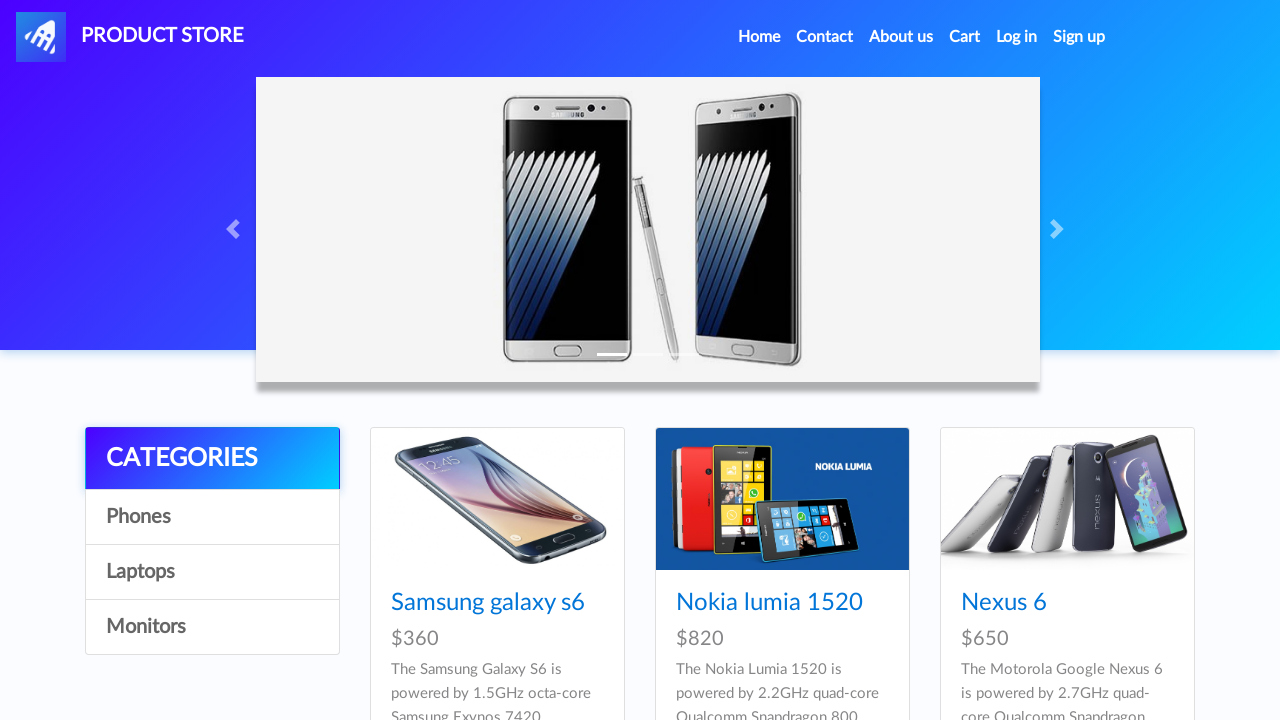

Categories panel header 'CATEGORIES' is displayed
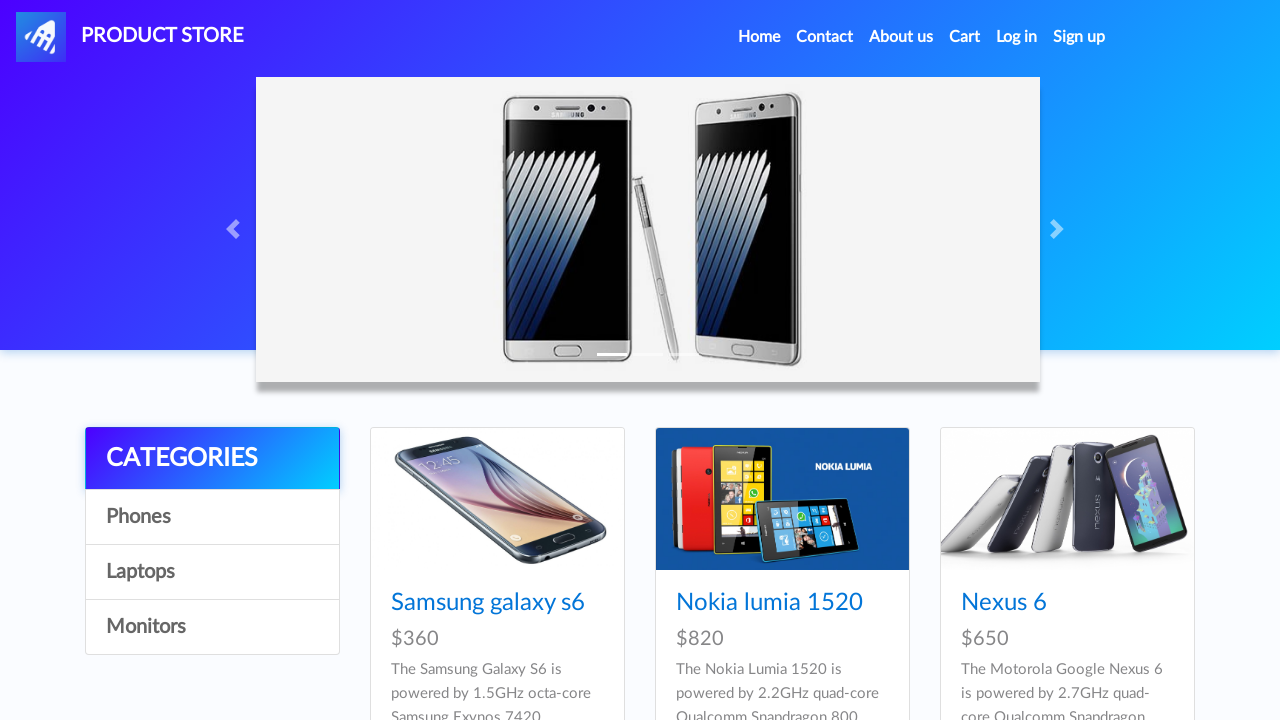

Phones option is visible in categories panel
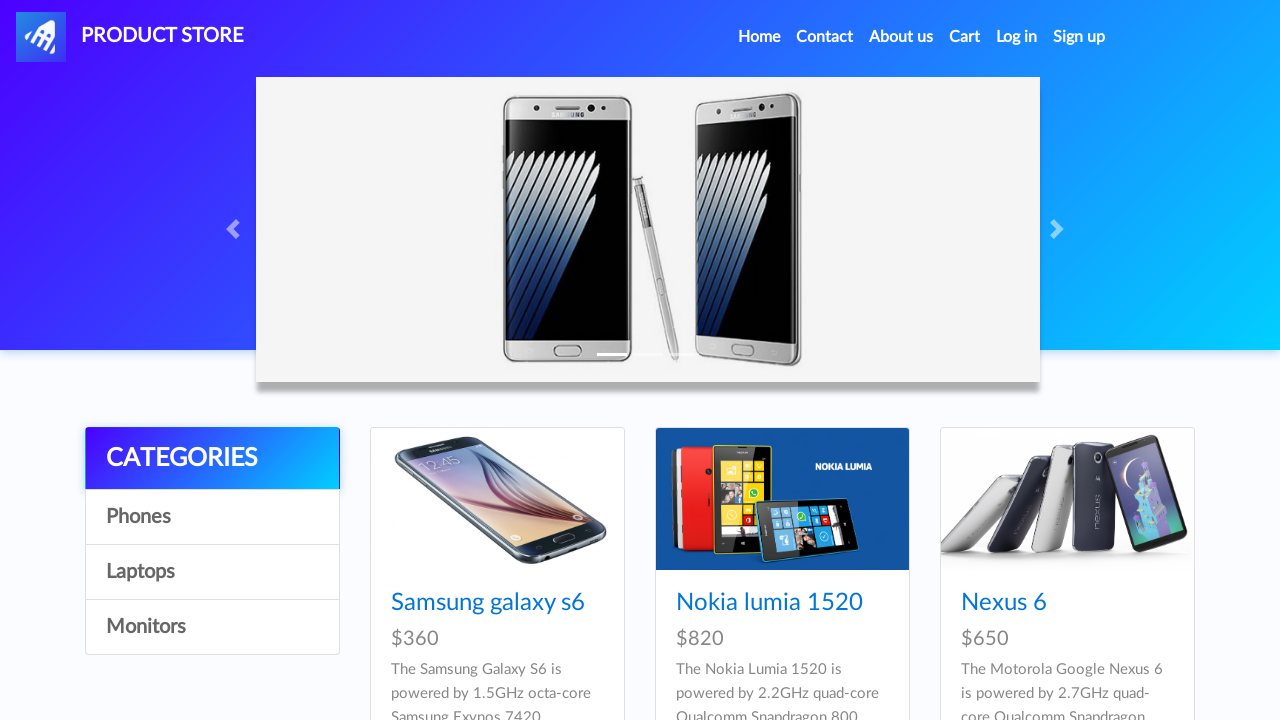

Laptops option is visible in categories panel
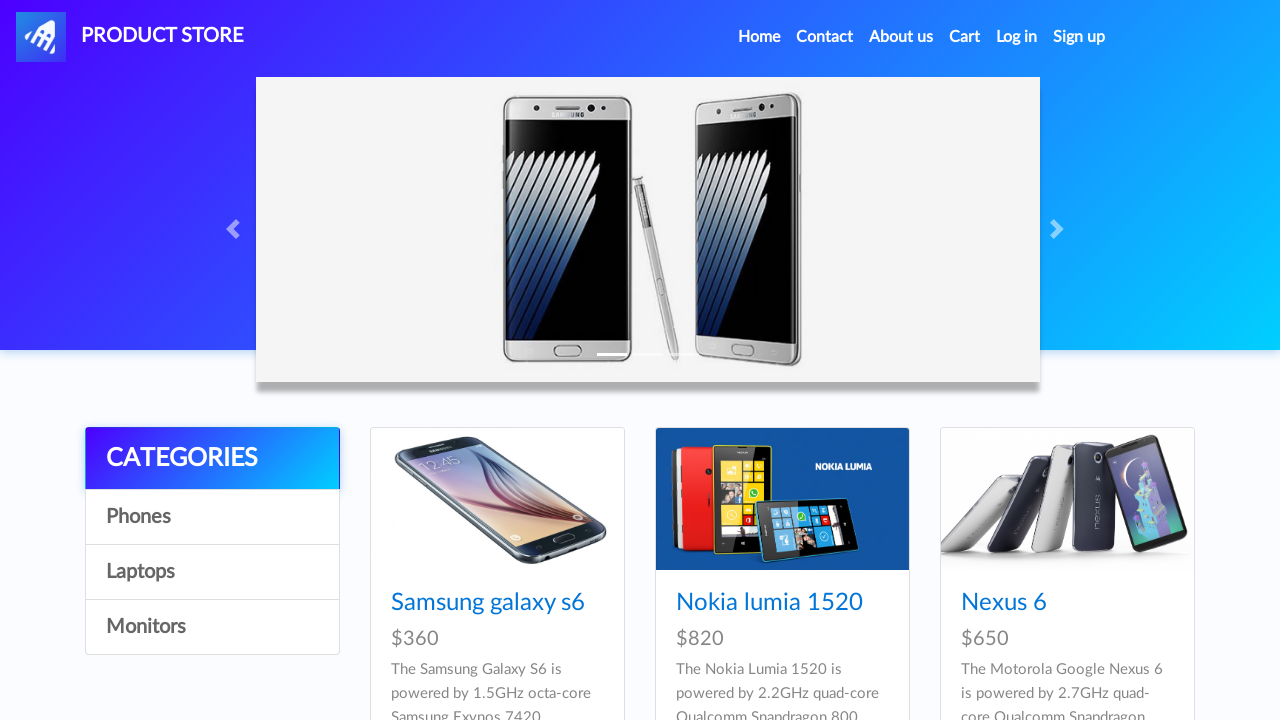

Monitors option is visible in categories panel
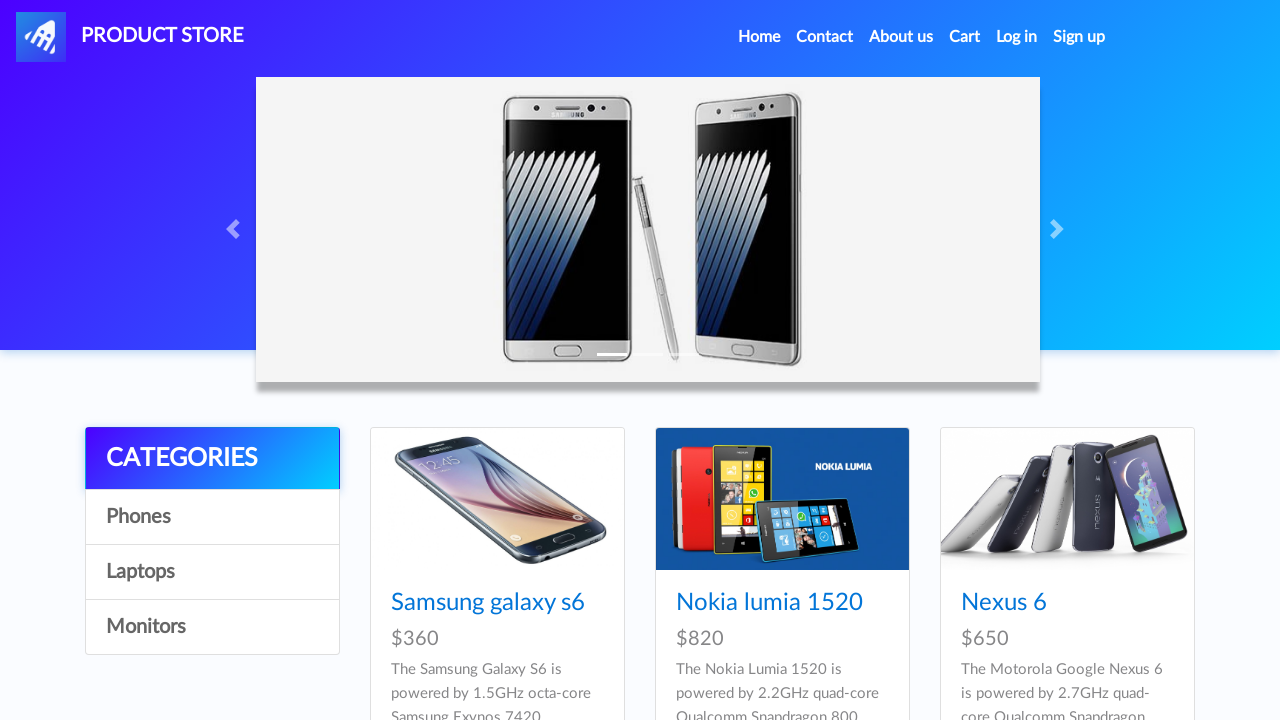

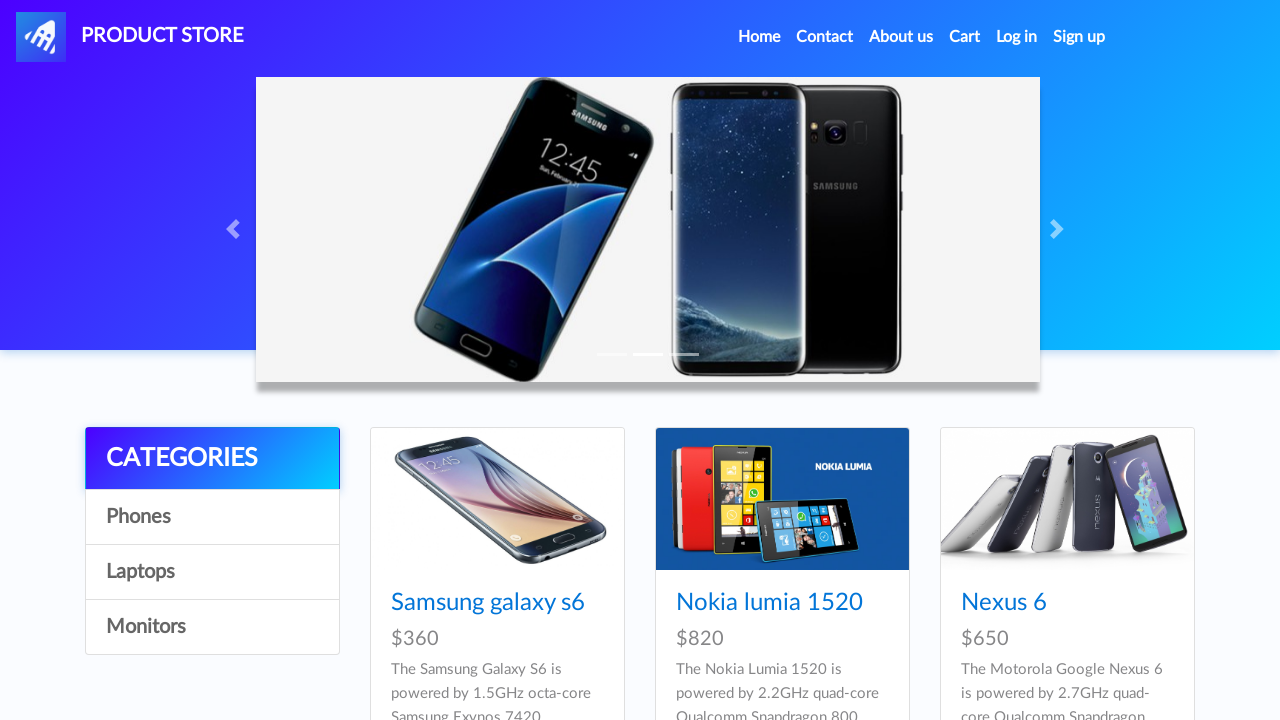